Tests keyboard actions on a registration form by entering text in the first name field, selecting all text, copying it, tabbing through multiple form fields, and pasting the copied text

Starting URL: https://demo.automationtesting.in/Register.html

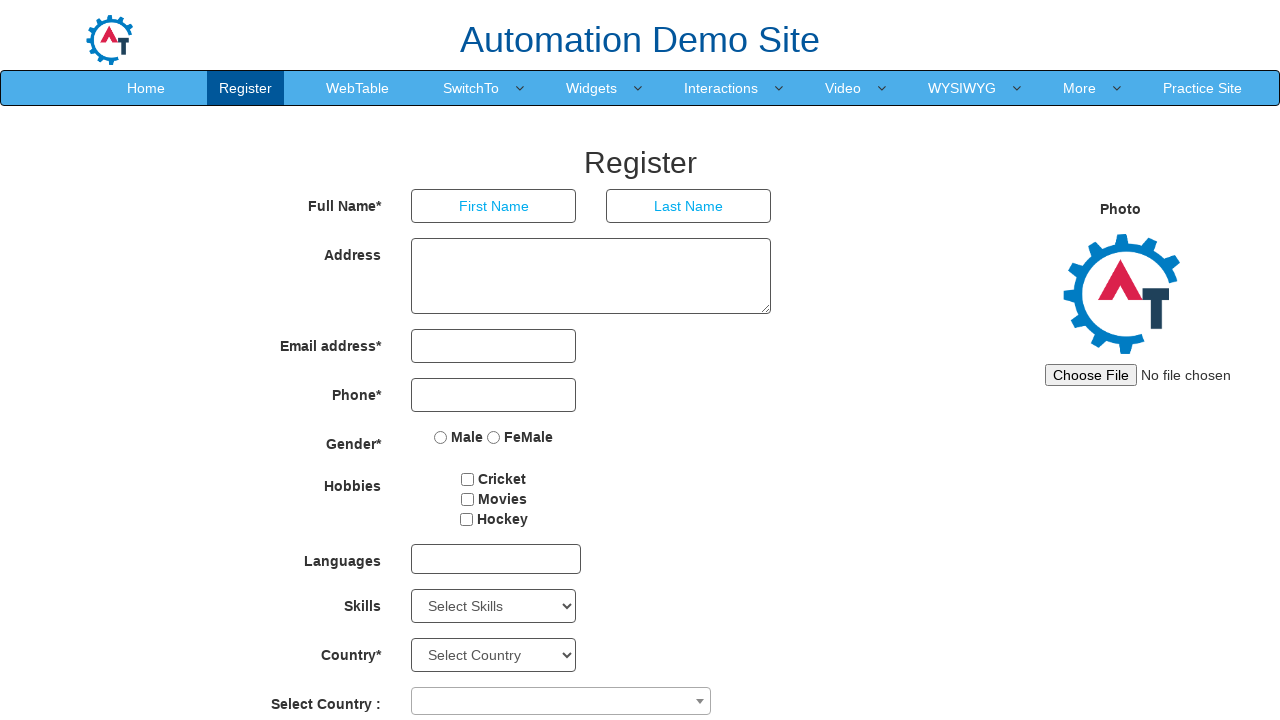

Clicked on First Name input field at (494, 206) on xpath=//input[@placeholder='First Name']
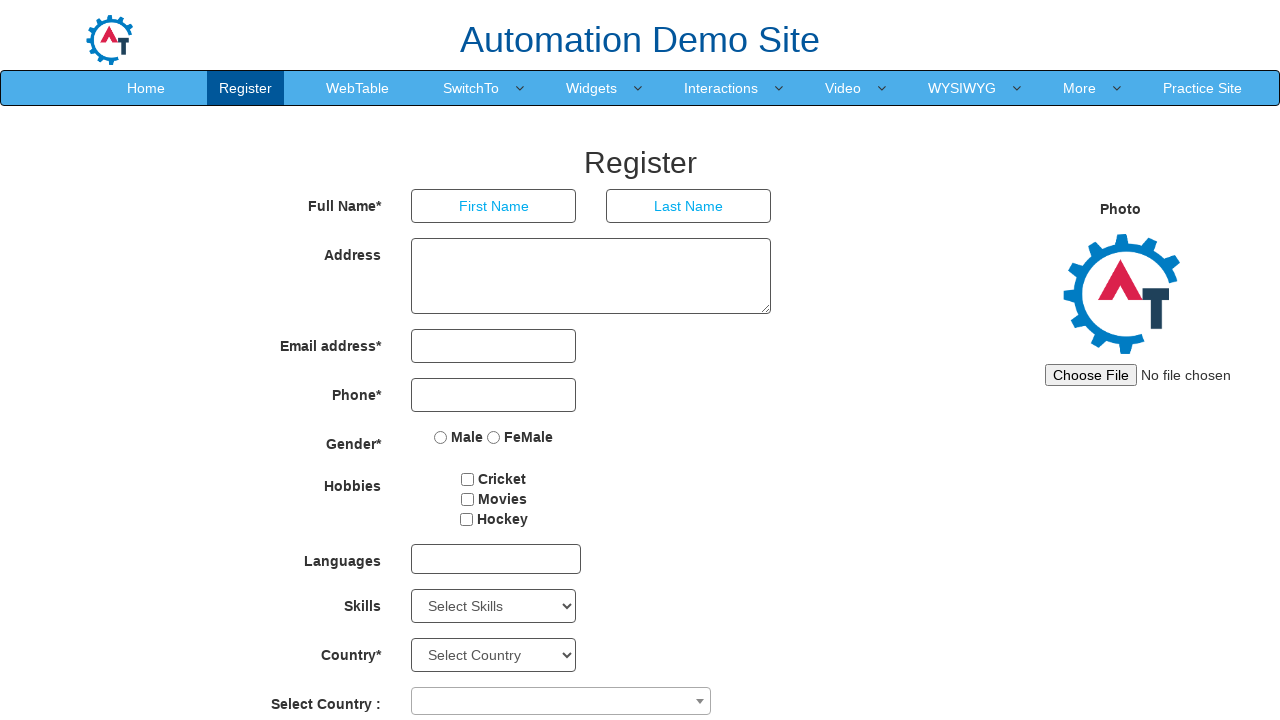

Filled First Name field with 'Sapna@9255' on //input[@placeholder='First Name']
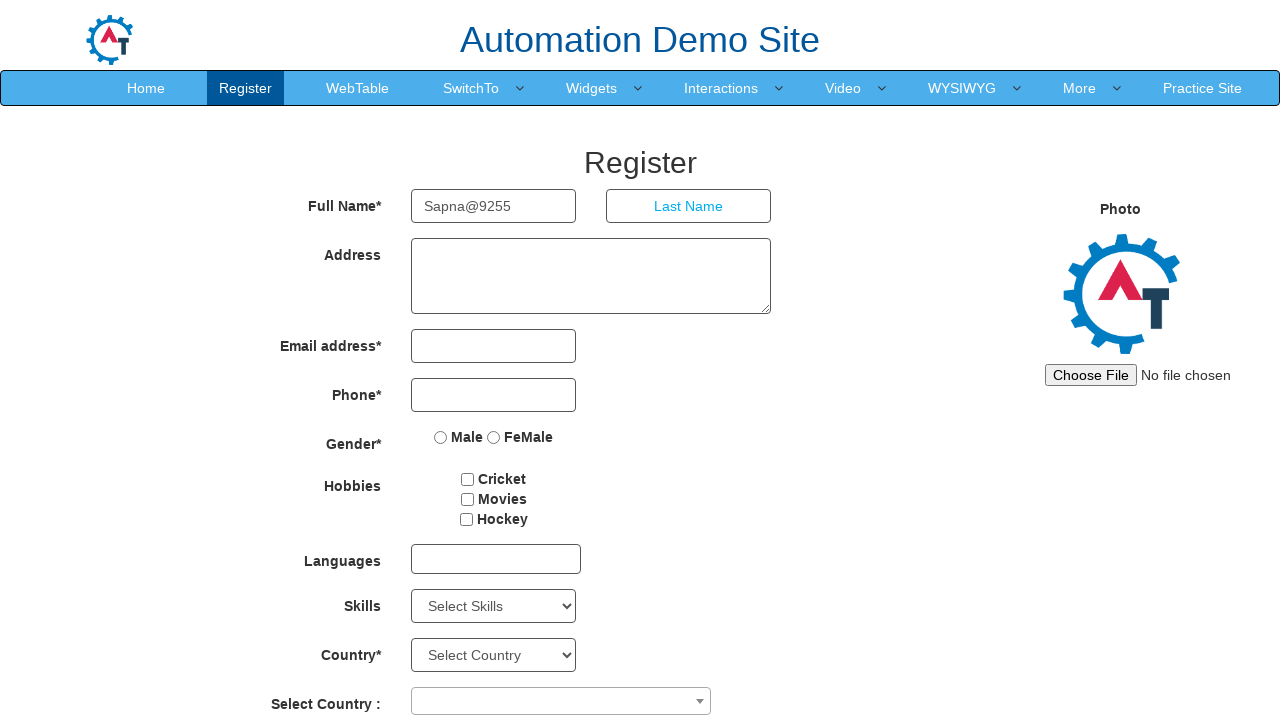

Selected all text in First Name field using Ctrl+A
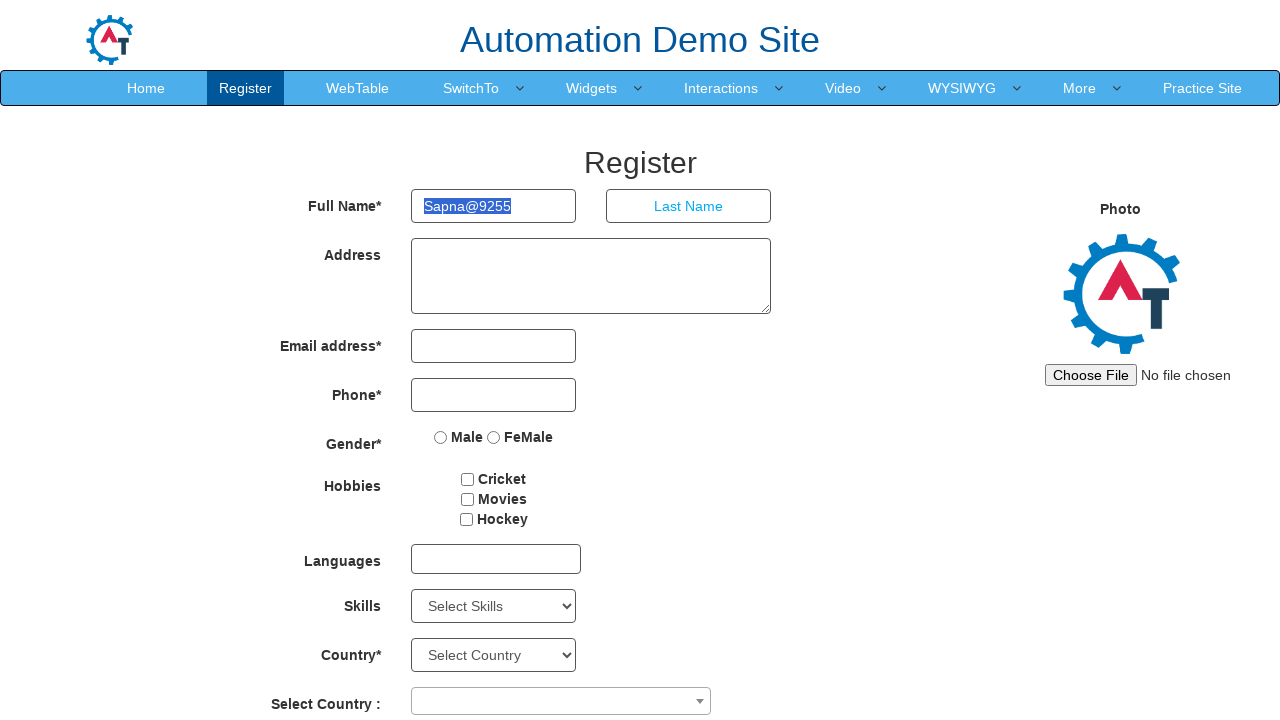

Copied selected text using Ctrl+C
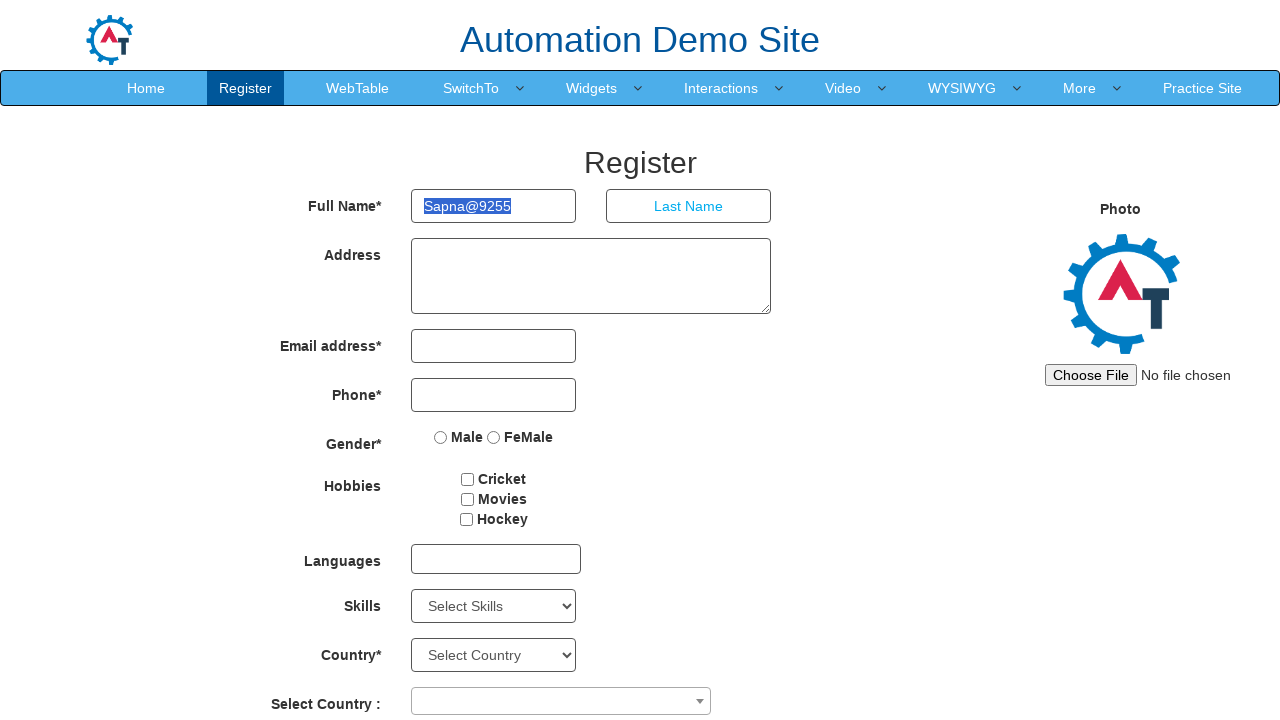

Tabbed to next form field (1/14)
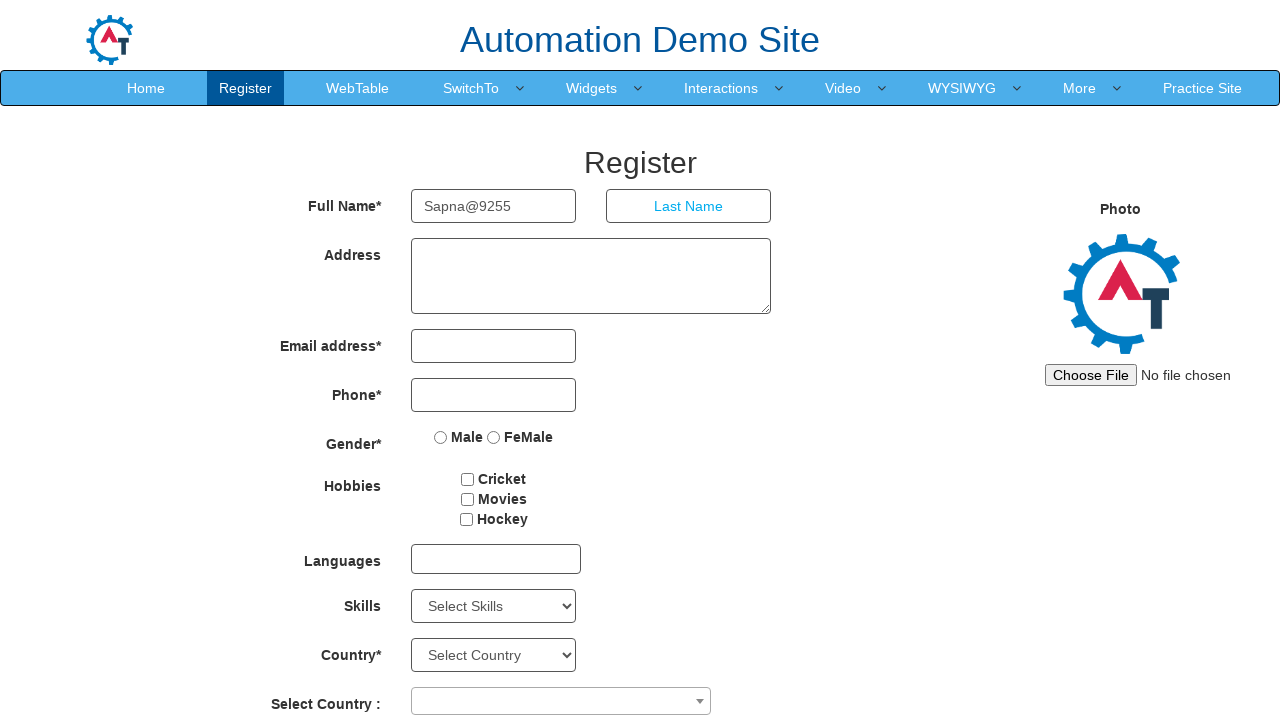

Tabbed to next form field (2/14)
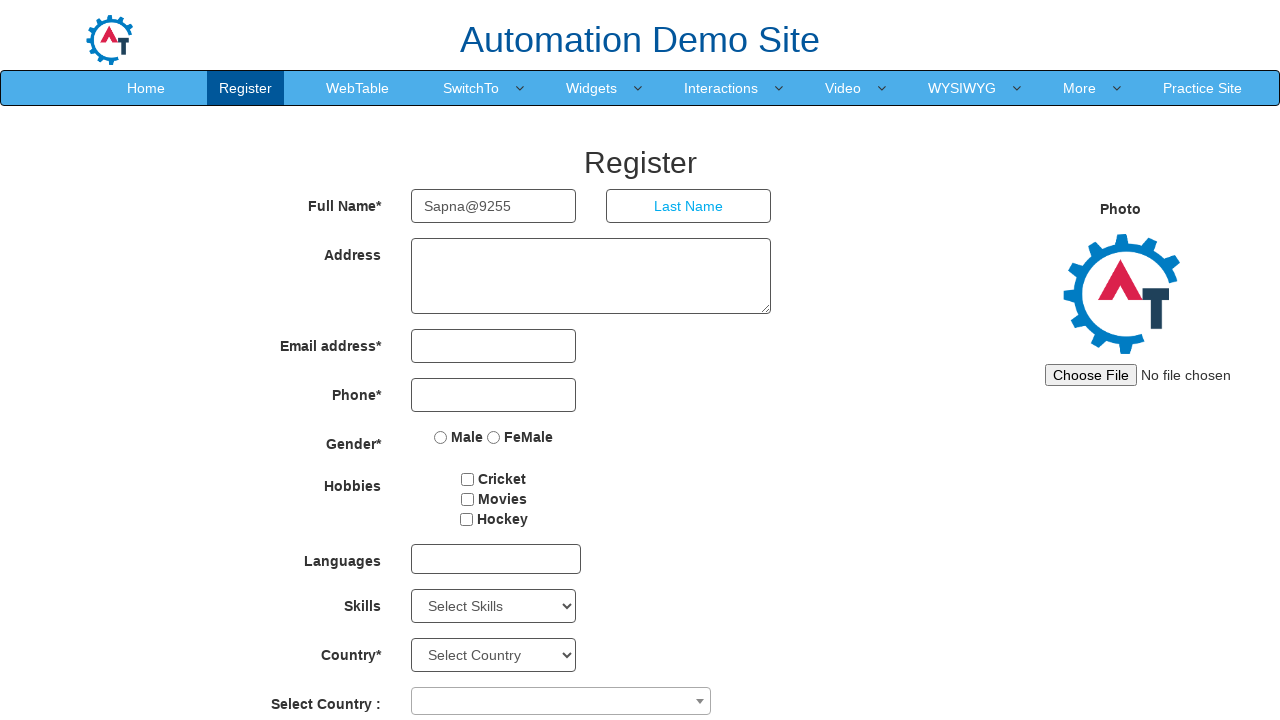

Tabbed to next form field (3/14)
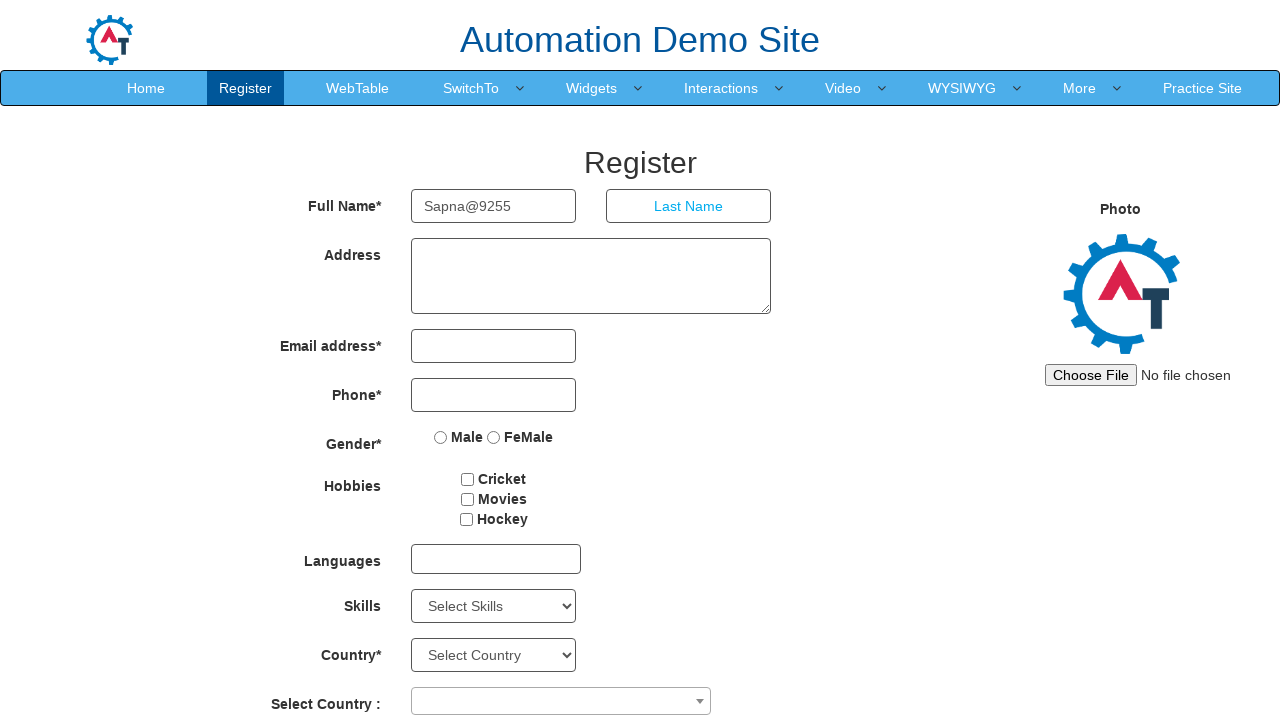

Tabbed to next form field (4/14)
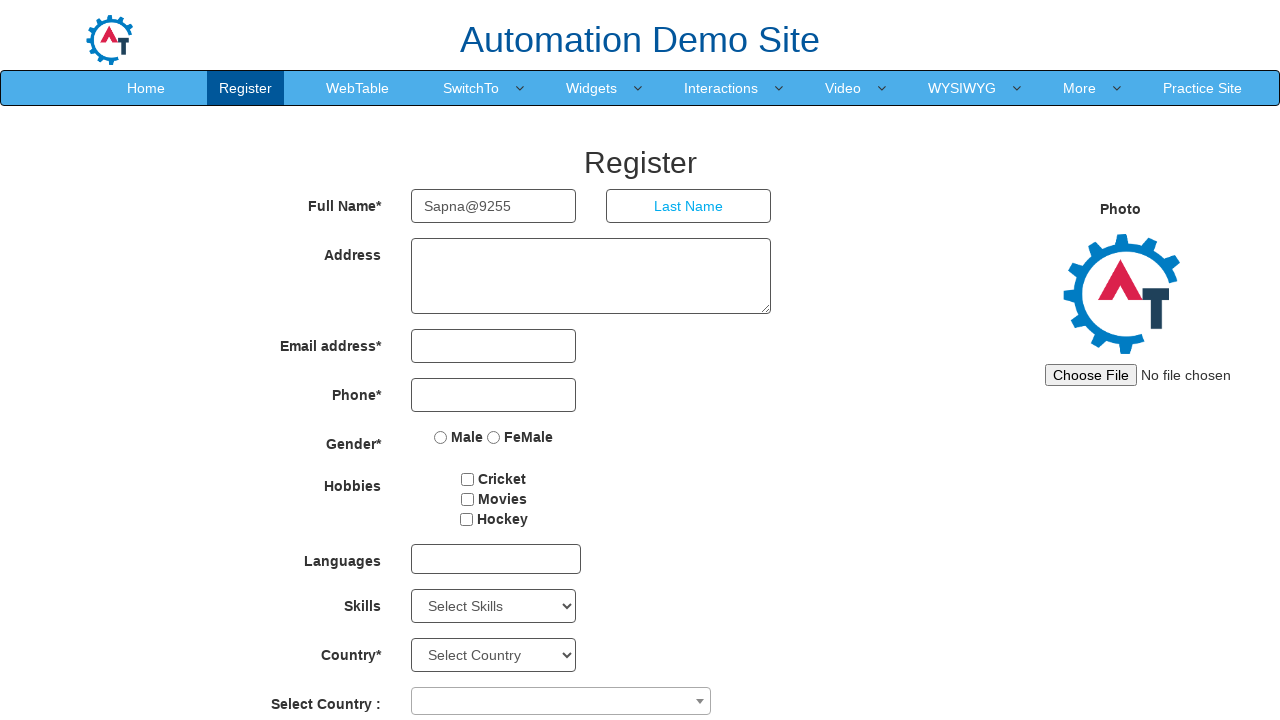

Tabbed to next form field (5/14)
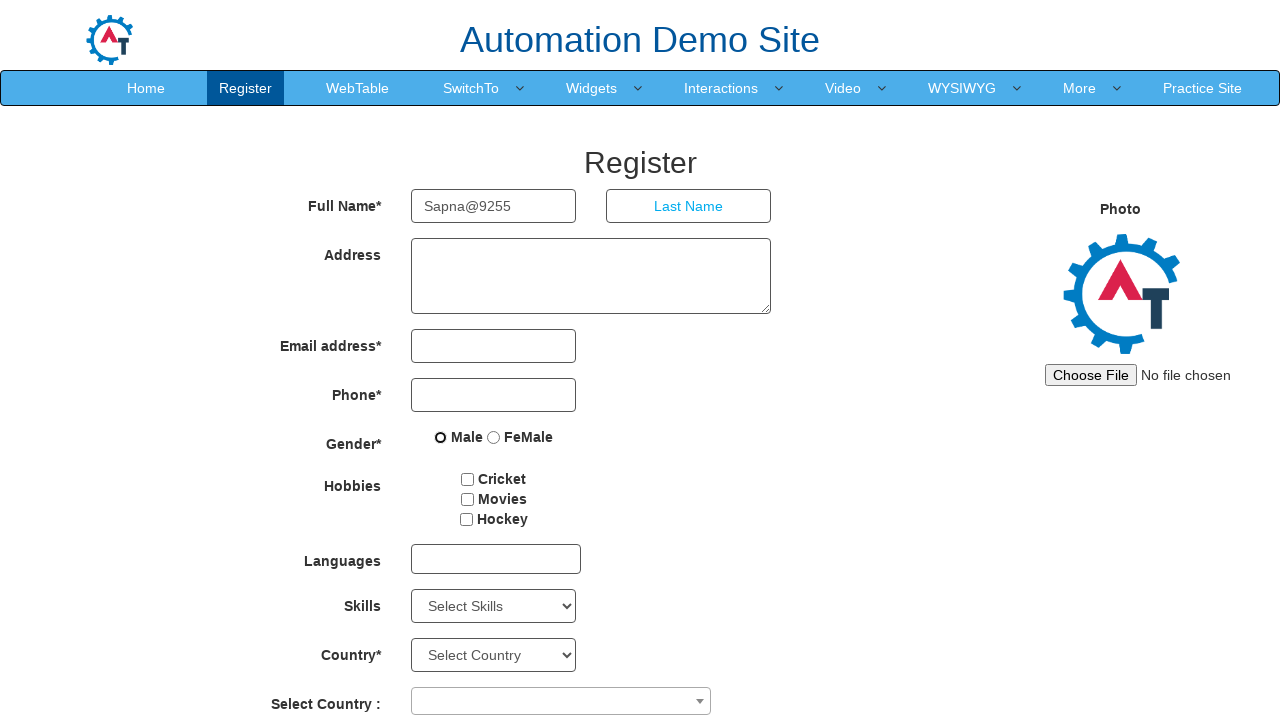

Tabbed to next form field (6/14)
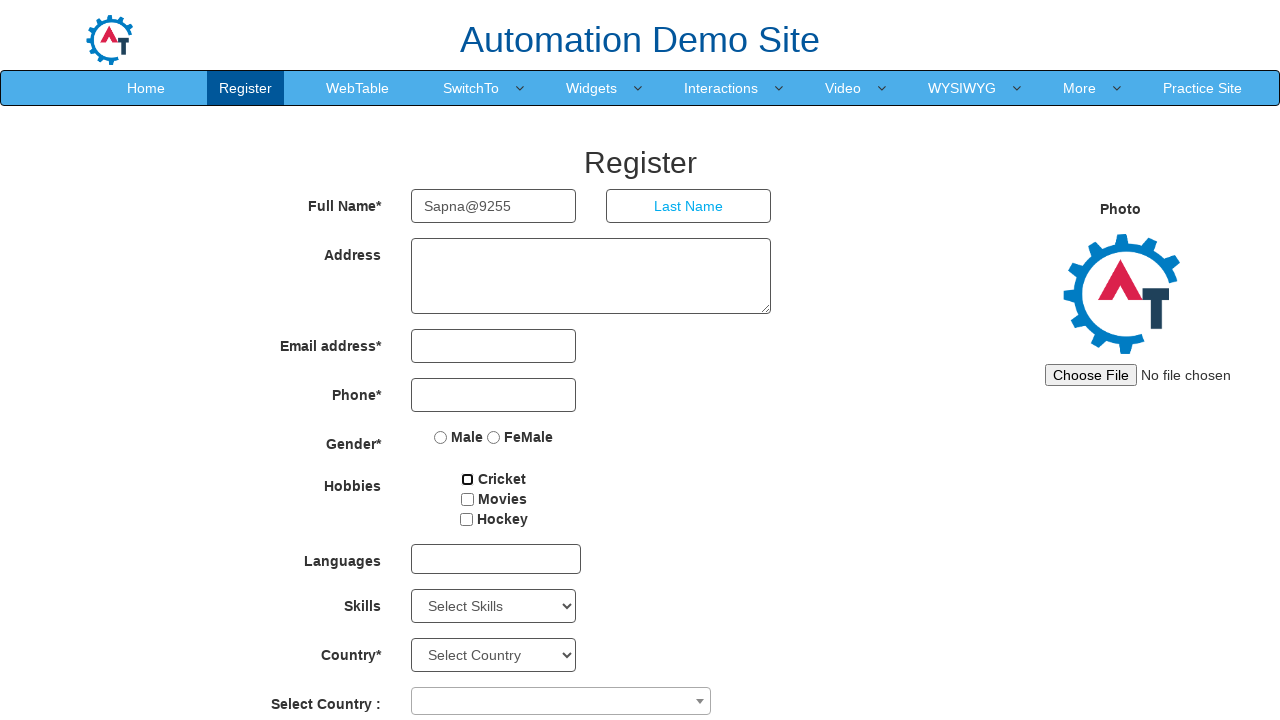

Tabbed to next form field (7/14)
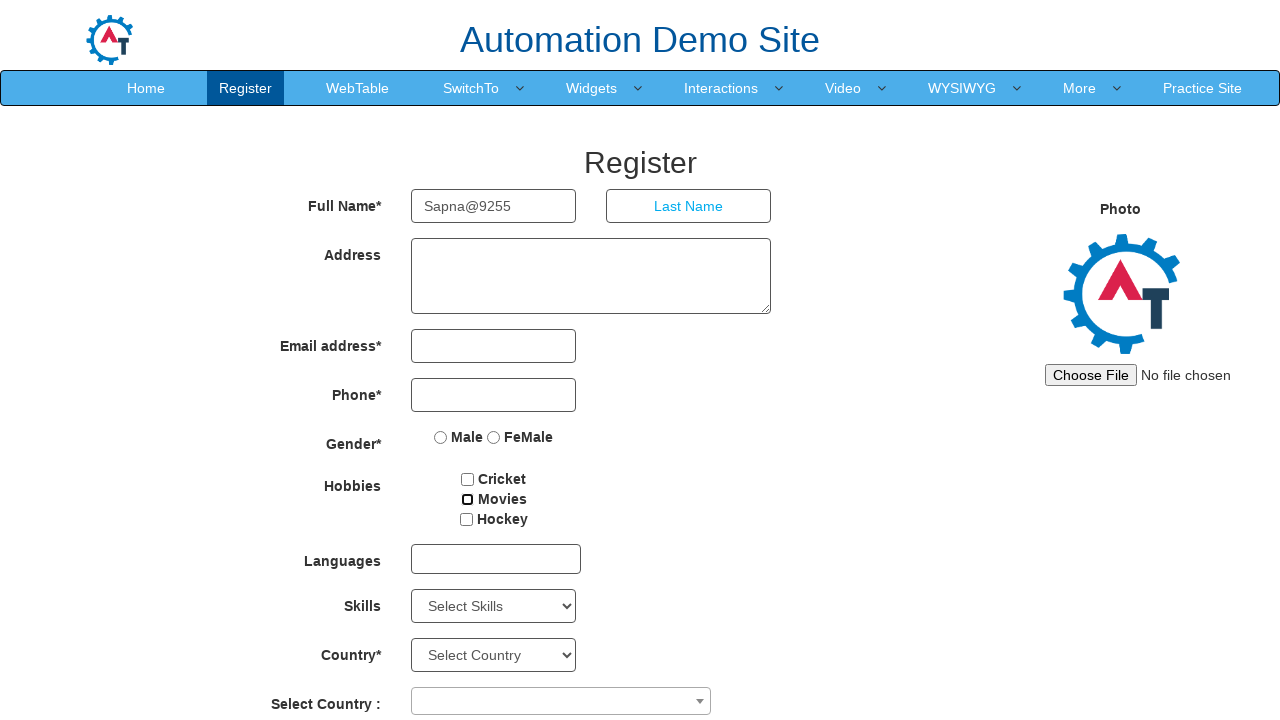

Tabbed to next form field (8/14)
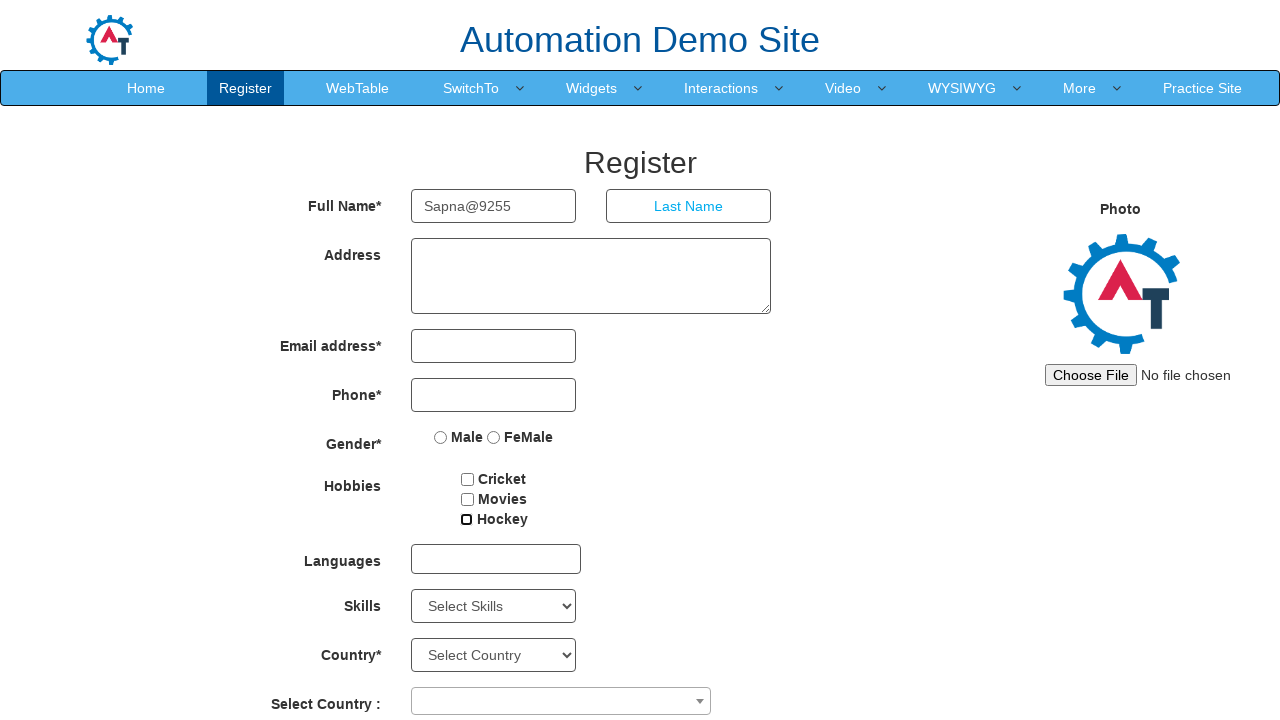

Tabbed to next form field (9/14)
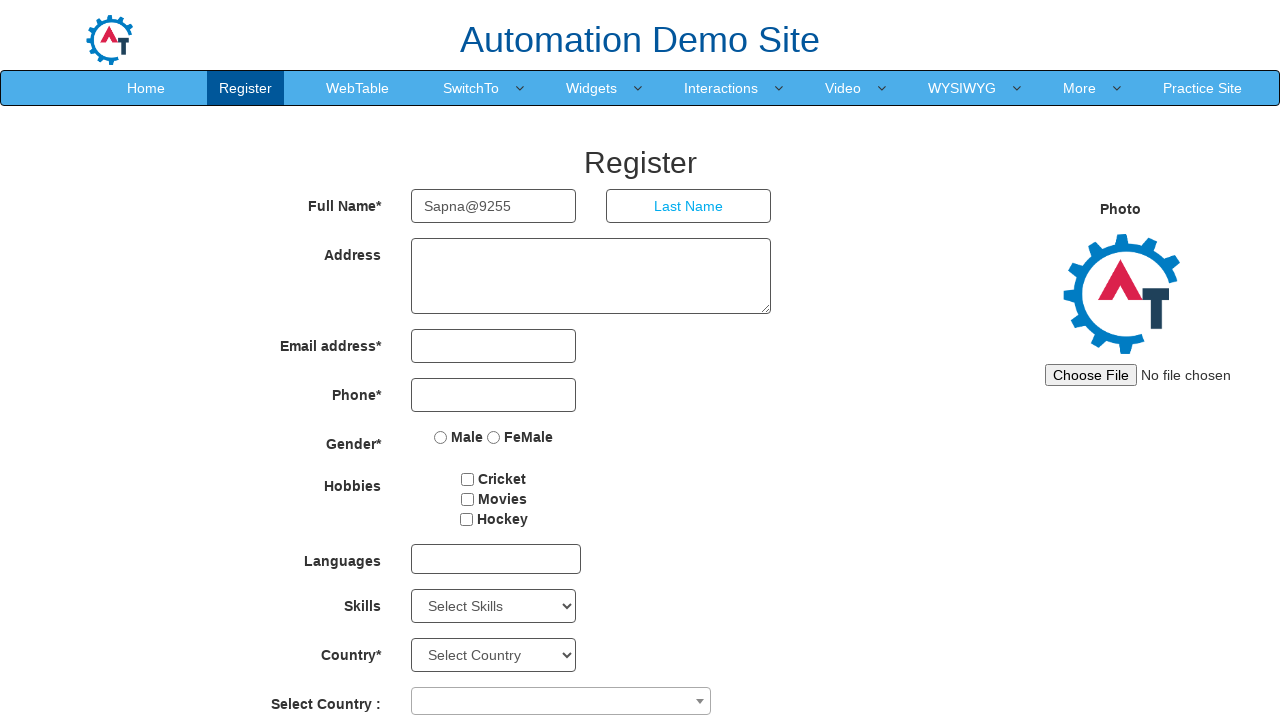

Tabbed to next form field (10/14)
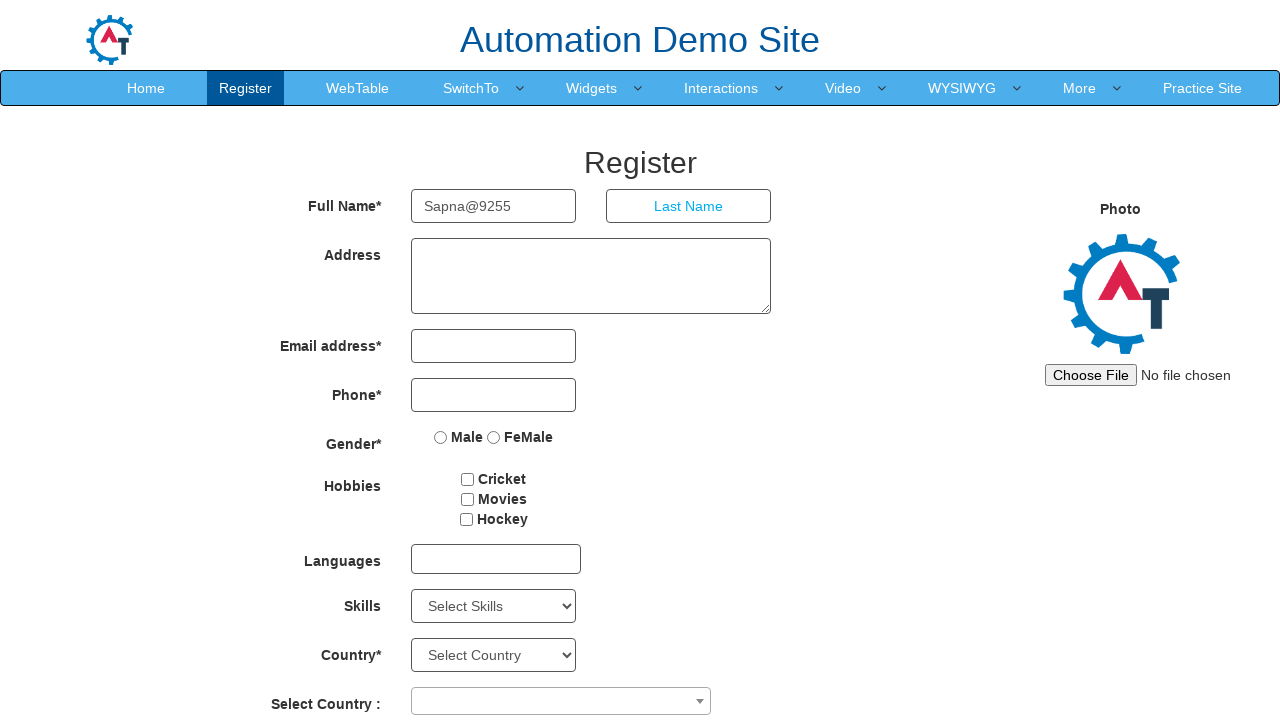

Tabbed to next form field (11/14)
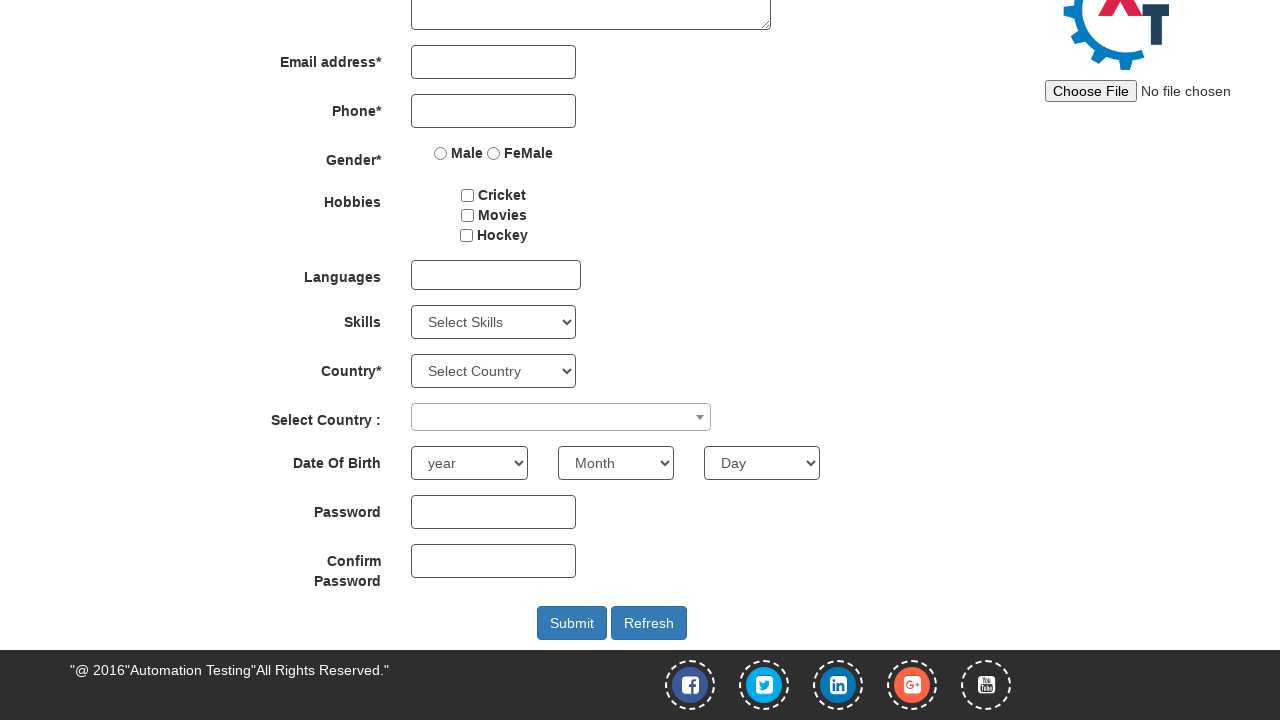

Tabbed to next form field (12/14)
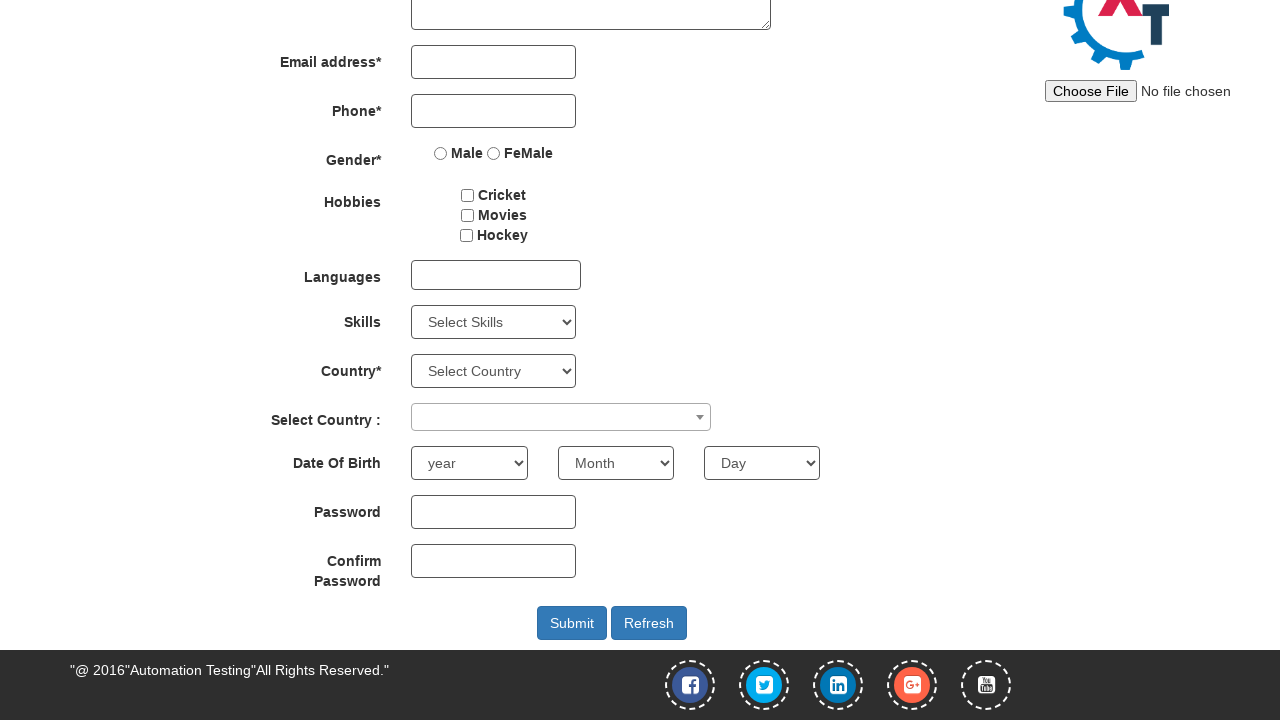

Tabbed to next form field (13/14)
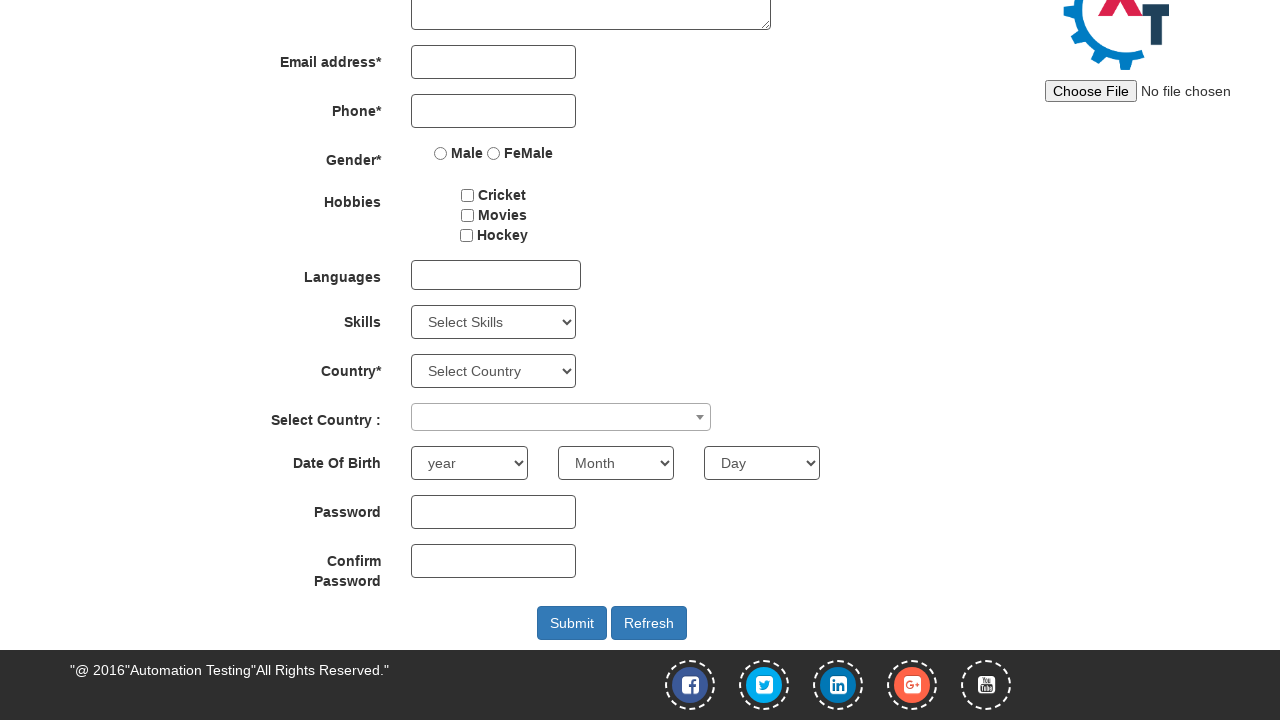

Tabbed to next form field (14/14)
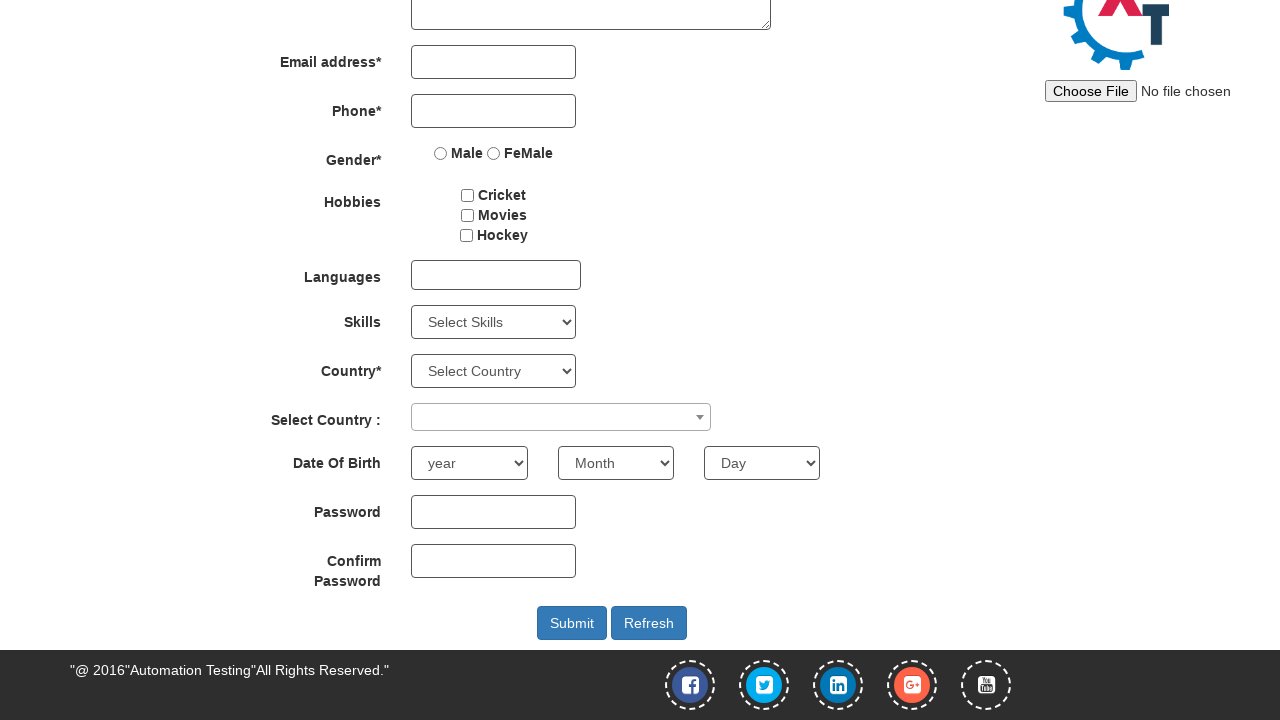

Pasted copied text using Ctrl+V into the current form field
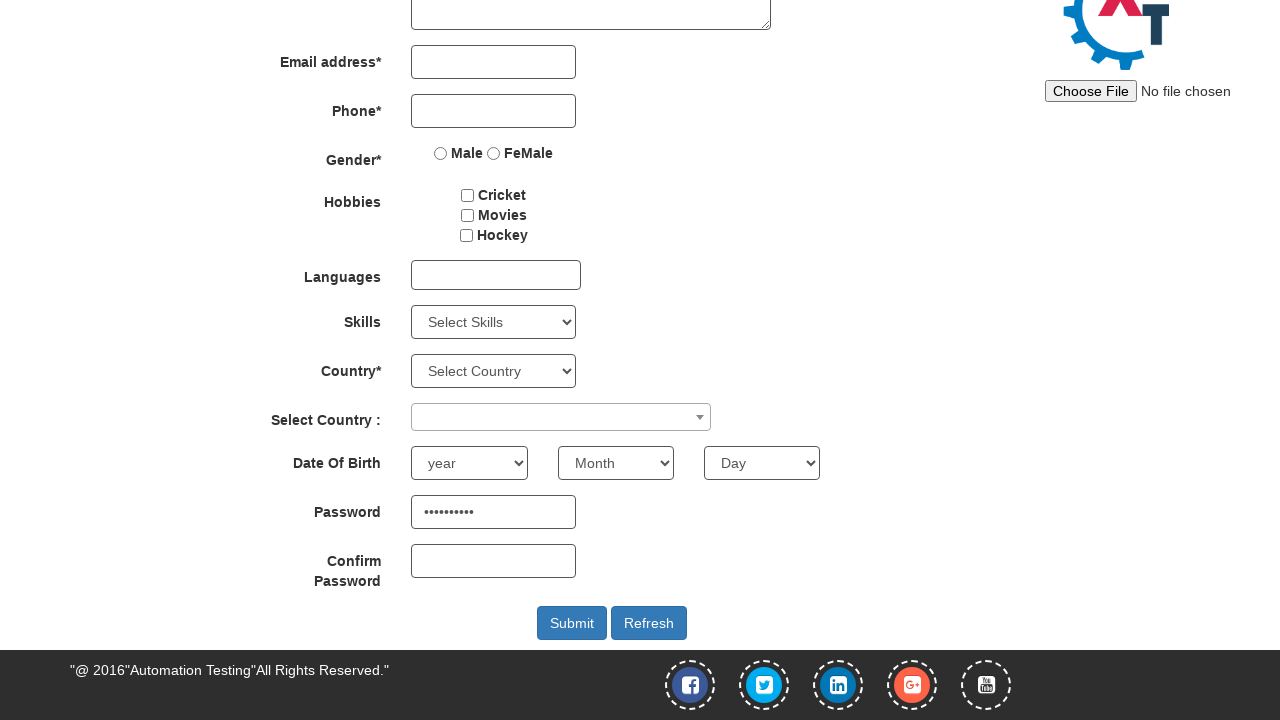

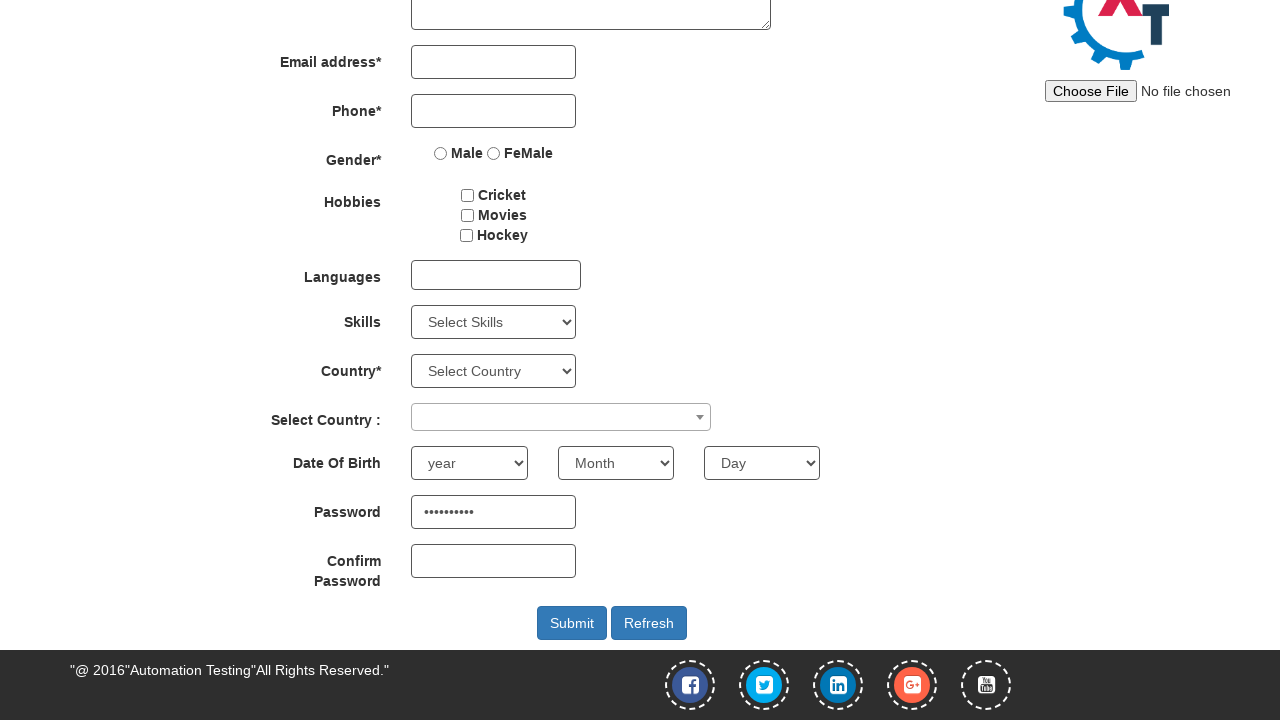